Navigates to The Internet Herokuapp demo site and clicks on the Basic Auth link to navigate to that section

Starting URL: http://the-internet.herokuapp.com/

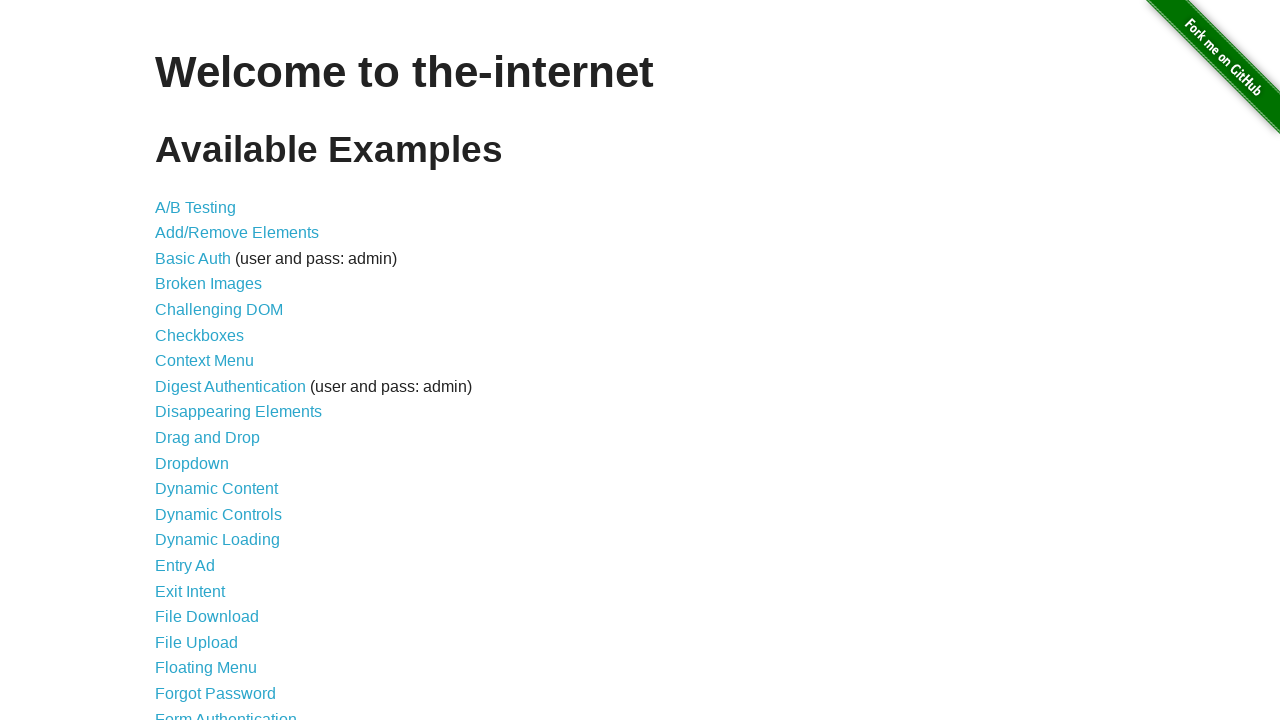

Clicked on the Basic Auth link to navigate to that section at (193, 258) on text=Basic Auth
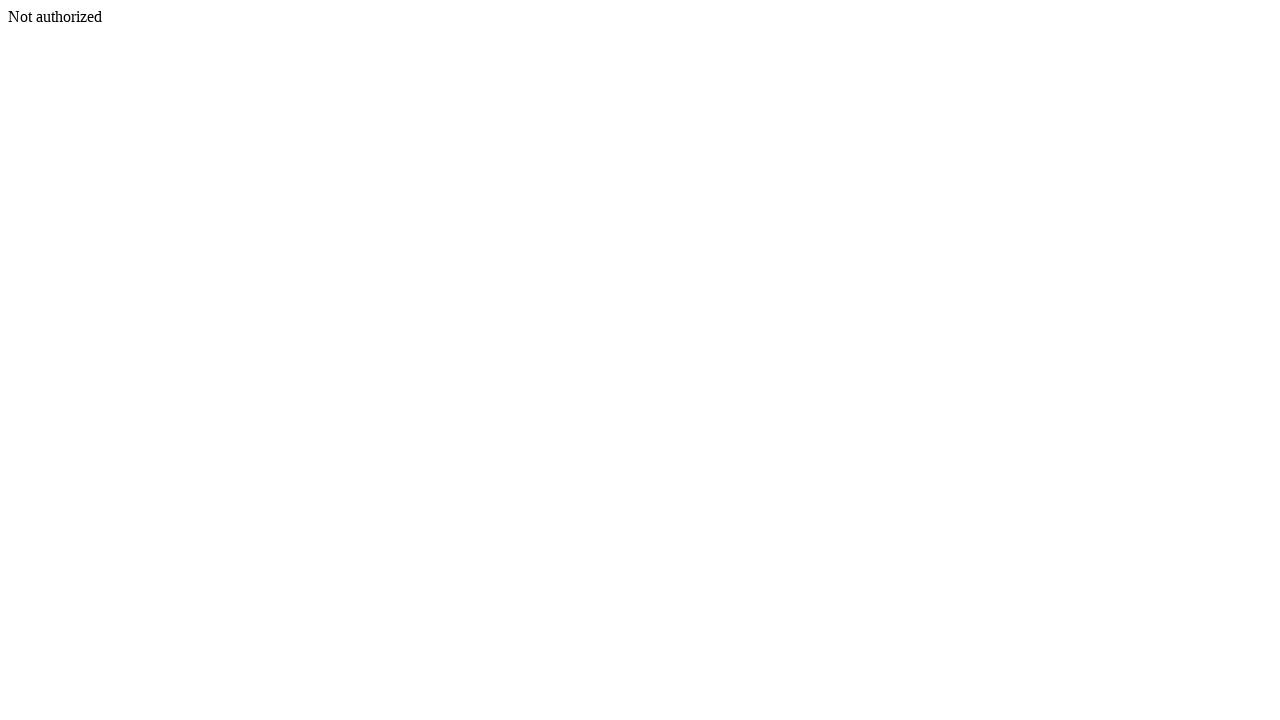

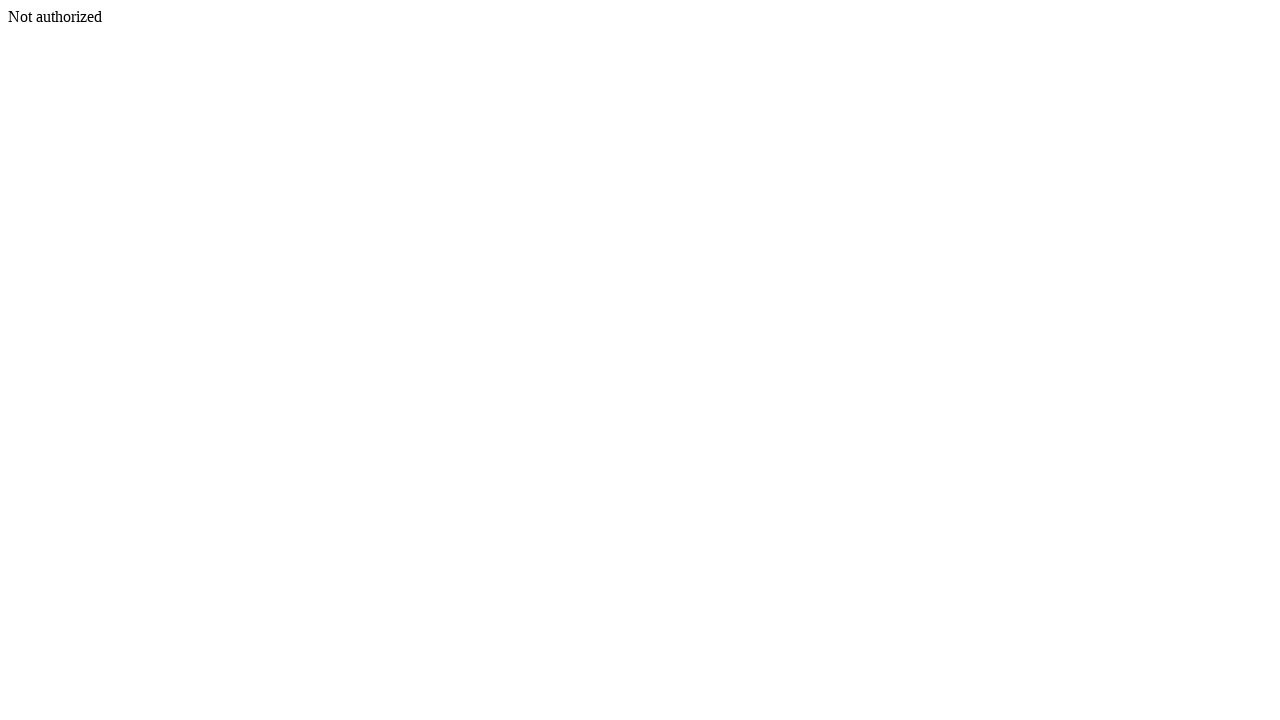